Tests browser multi-tab functionality by opening three different websites in separate tabs, then switching back to the first tab to verify tab management works correctly.

Starting URL: https://opensource-demo.orangehrmlive.com/web/index.php/auth/login

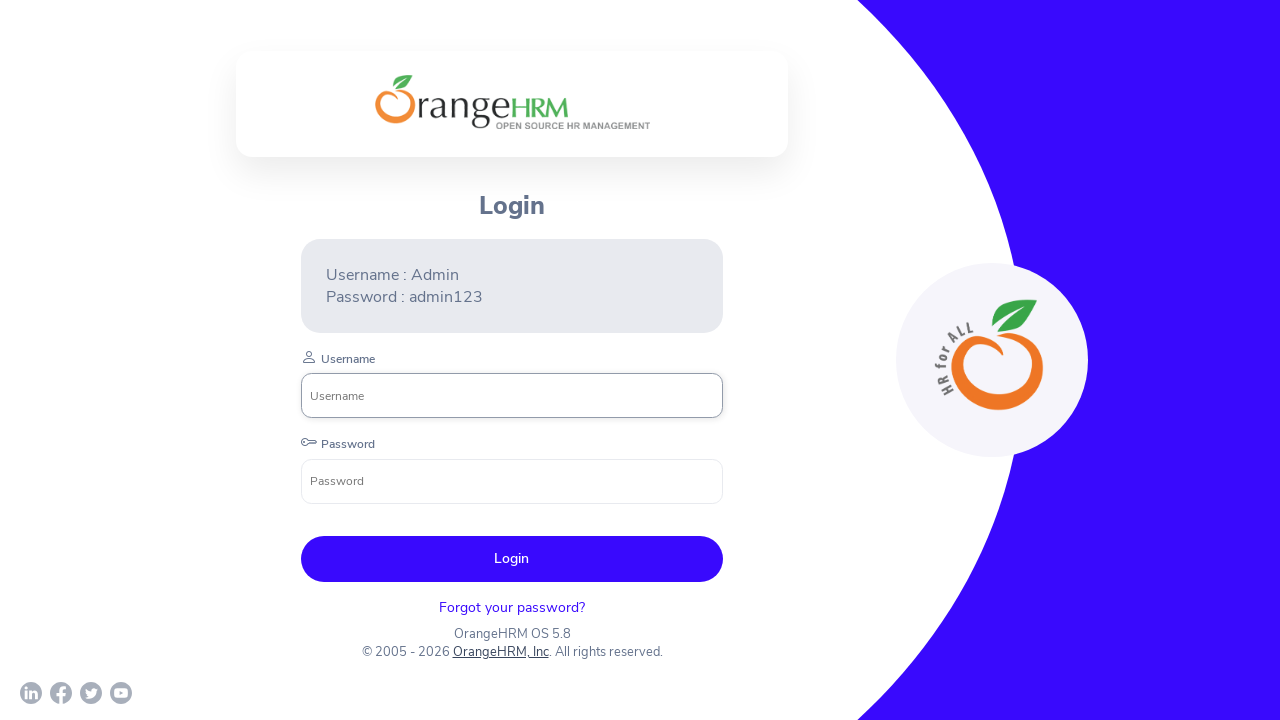

Waited for first tab (OrangeHRM login page) to load completely
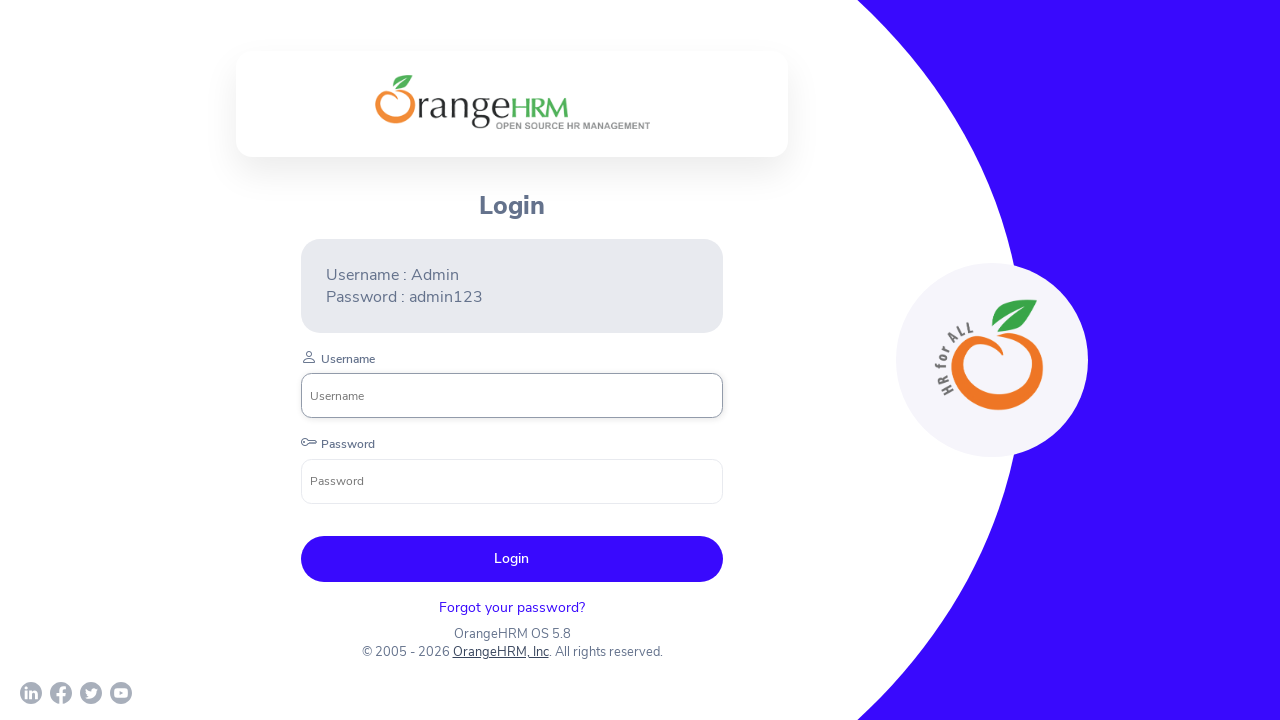

Opened a new tab (second page)
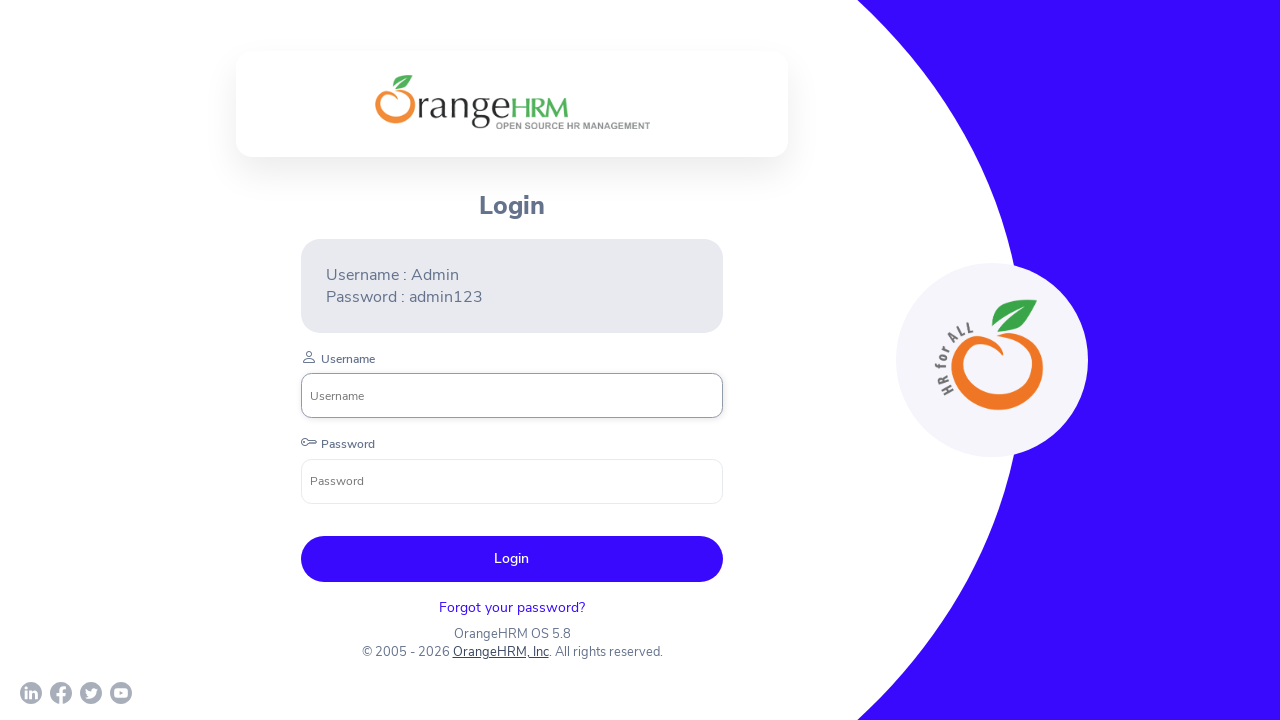

Navigated second tab to SauceDemo website
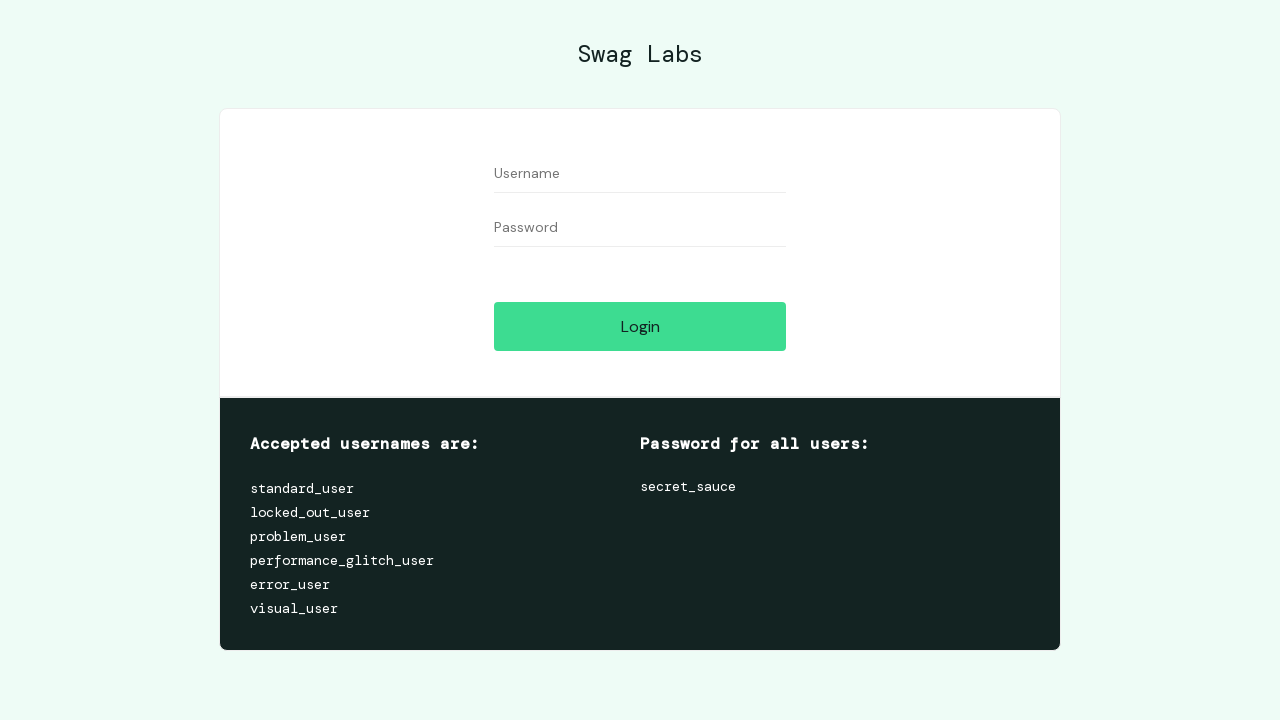

Waited for SauceDemo page to load completely
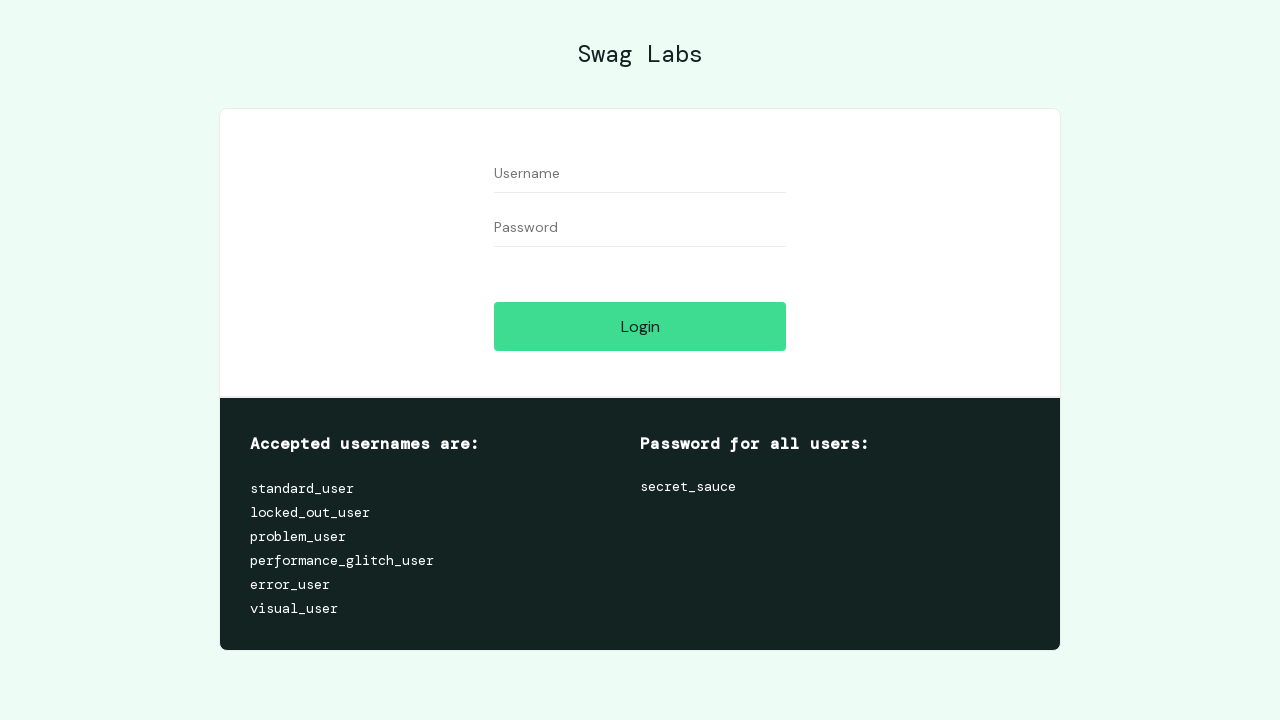

Opened a new tab (third page)
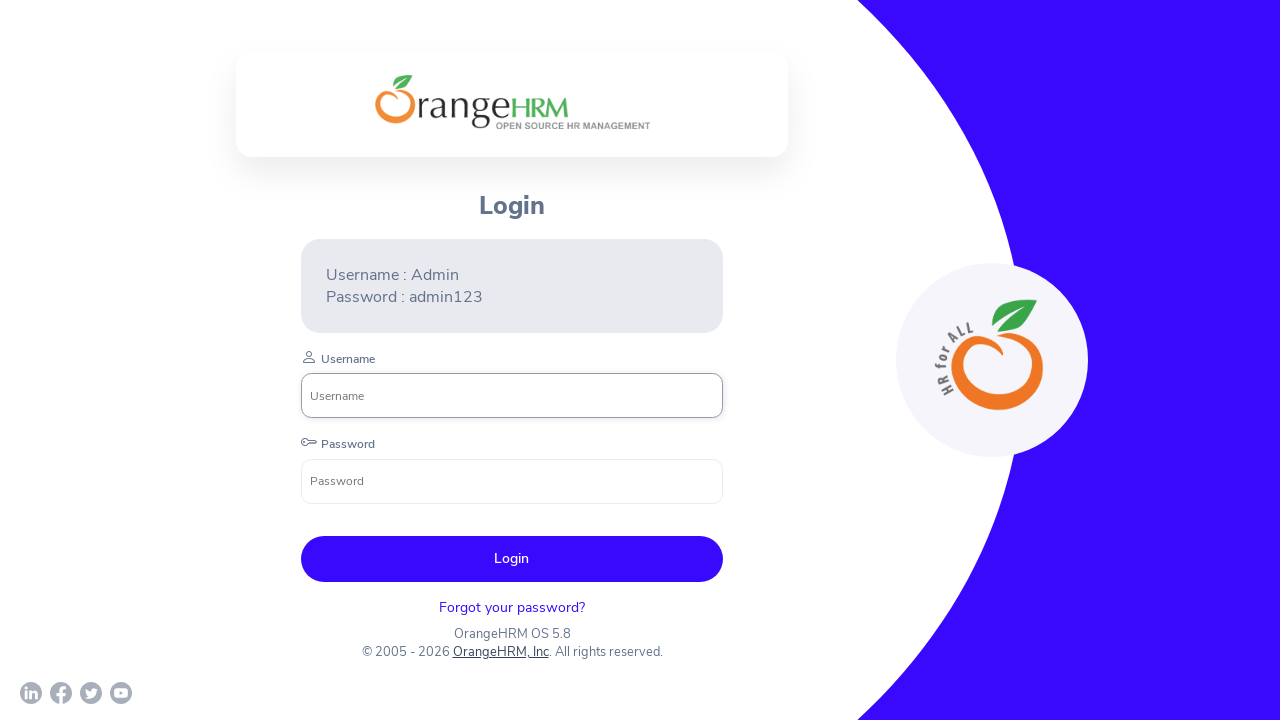

Navigated third tab to TutorialsPoint website
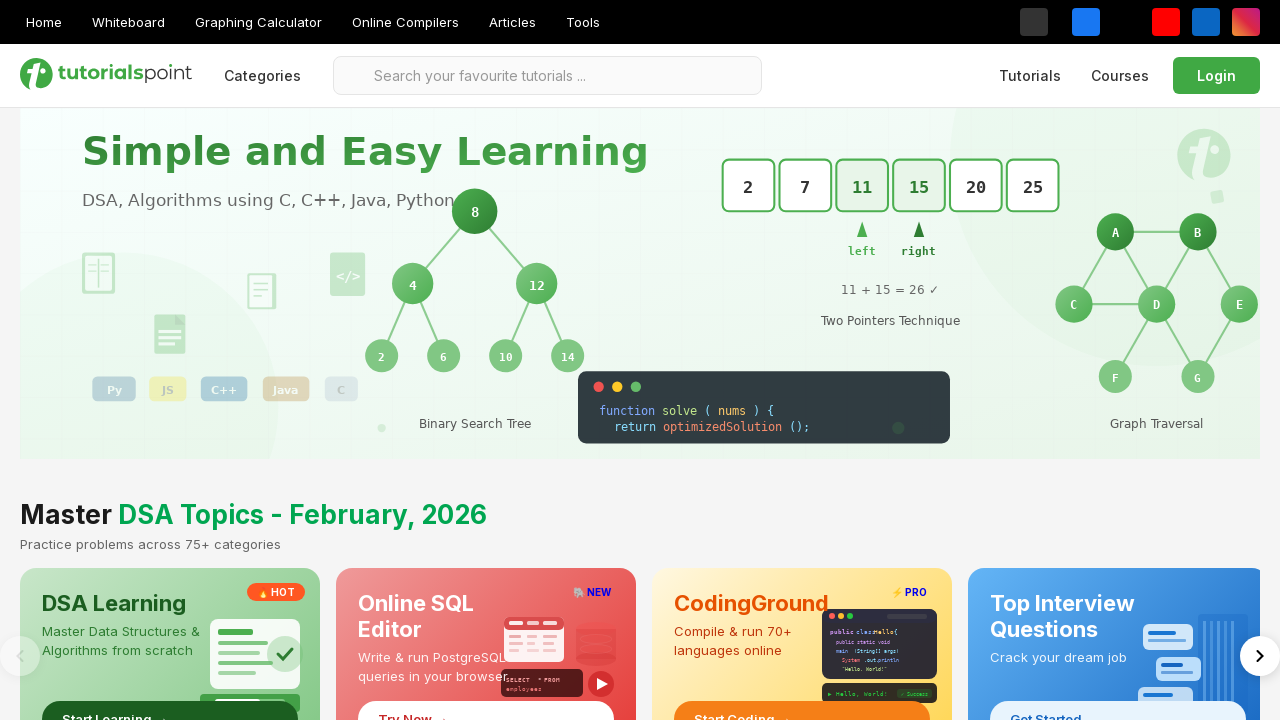

Waited for TutorialsPoint page to load completely
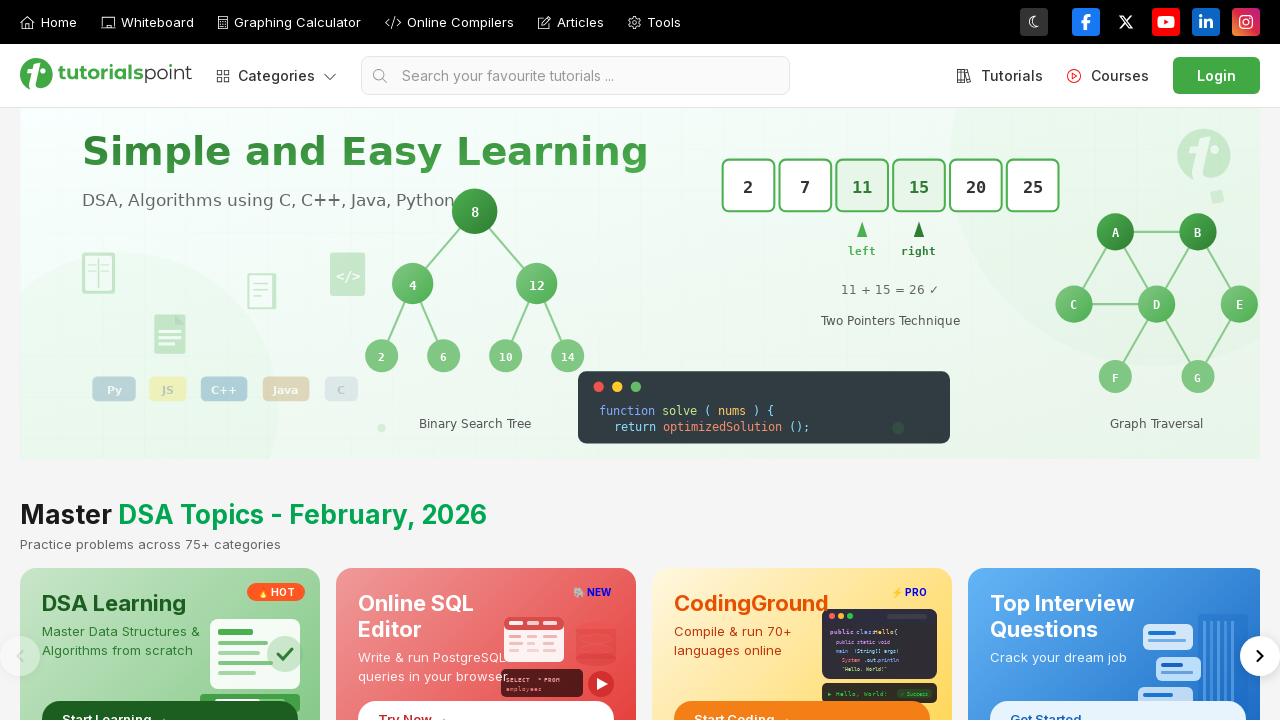

Verified that 3 tabs are open in the browser context
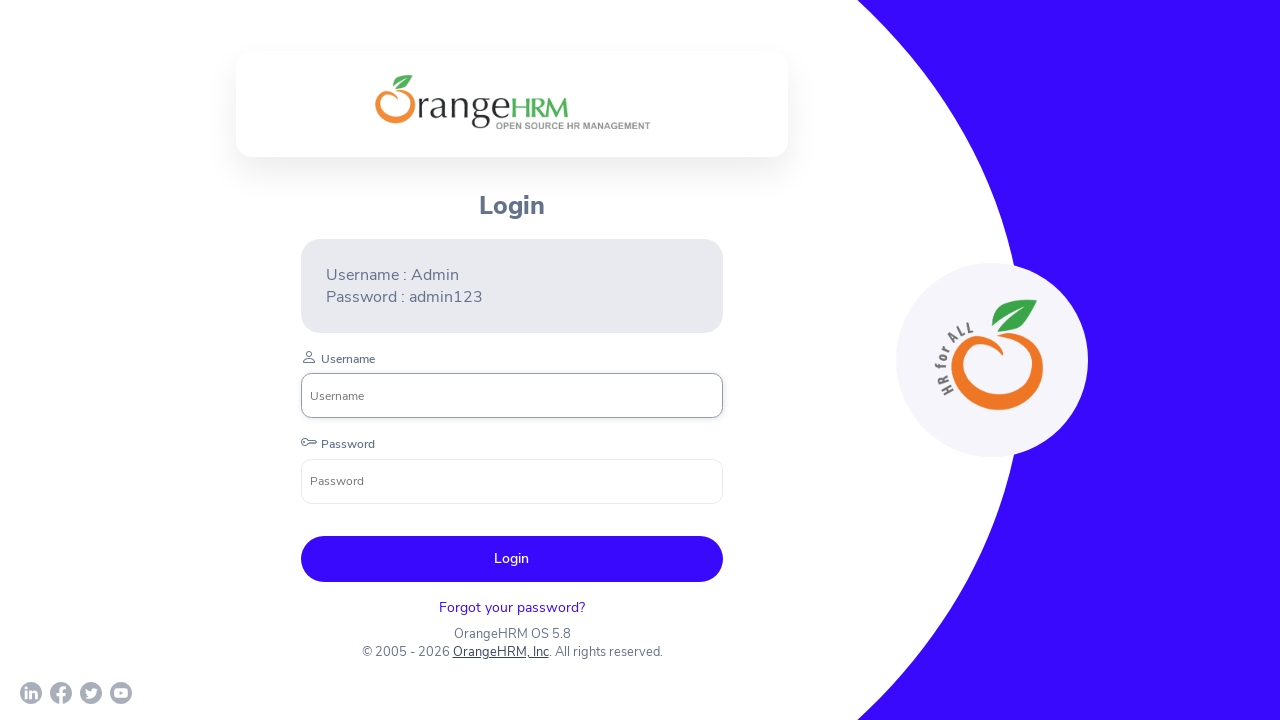

Switched back to the first tab (OrangeHRM login page)
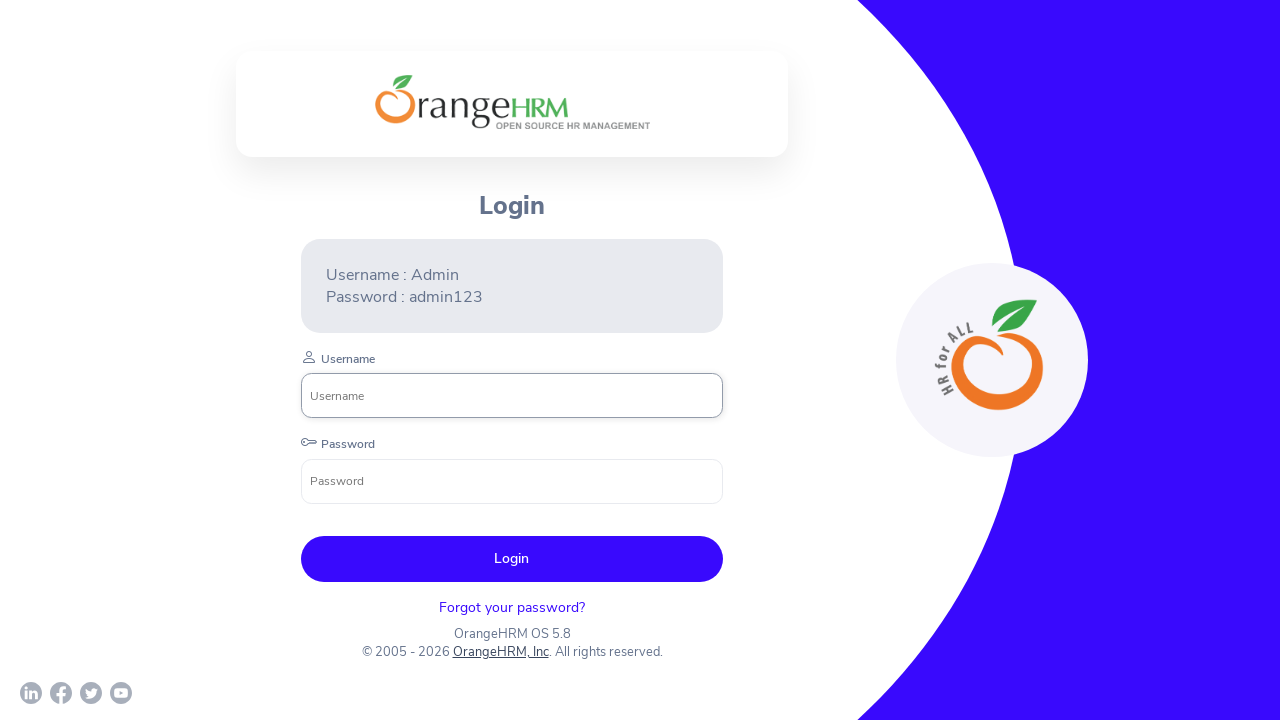

Verified that the first tab is correctly showing the OrangeHRM login URL
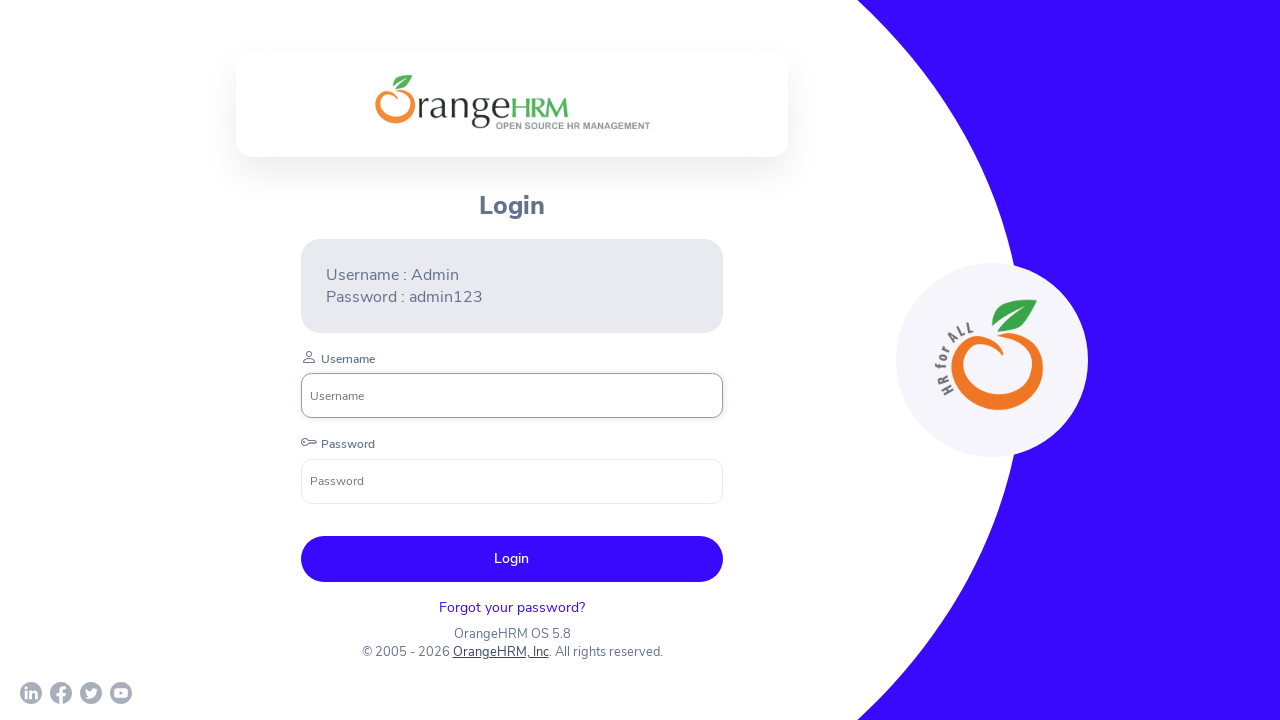

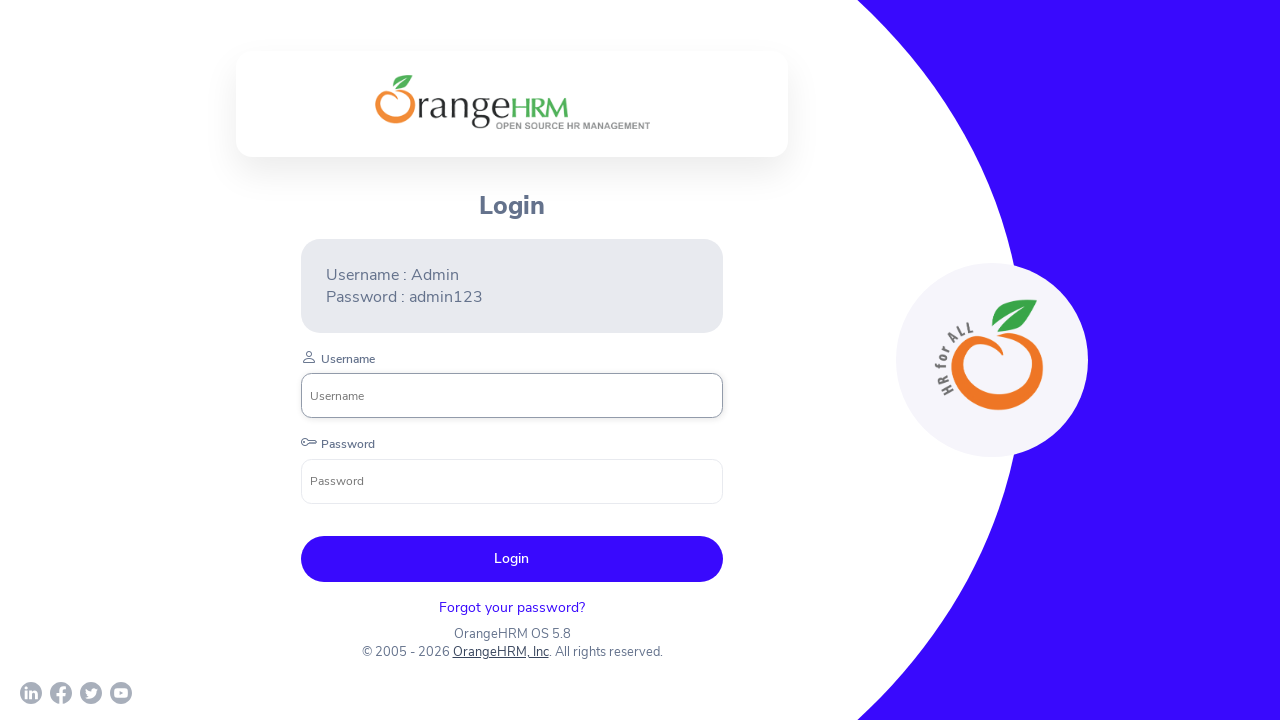